Tests a flight booking form by filling in country autocomplete, selecting trip type radio button, choosing departure and destination cities, and attempting to select a date from the calendar

Starting URL: https://rahulshettyacademy.com/dropdownsPractise/

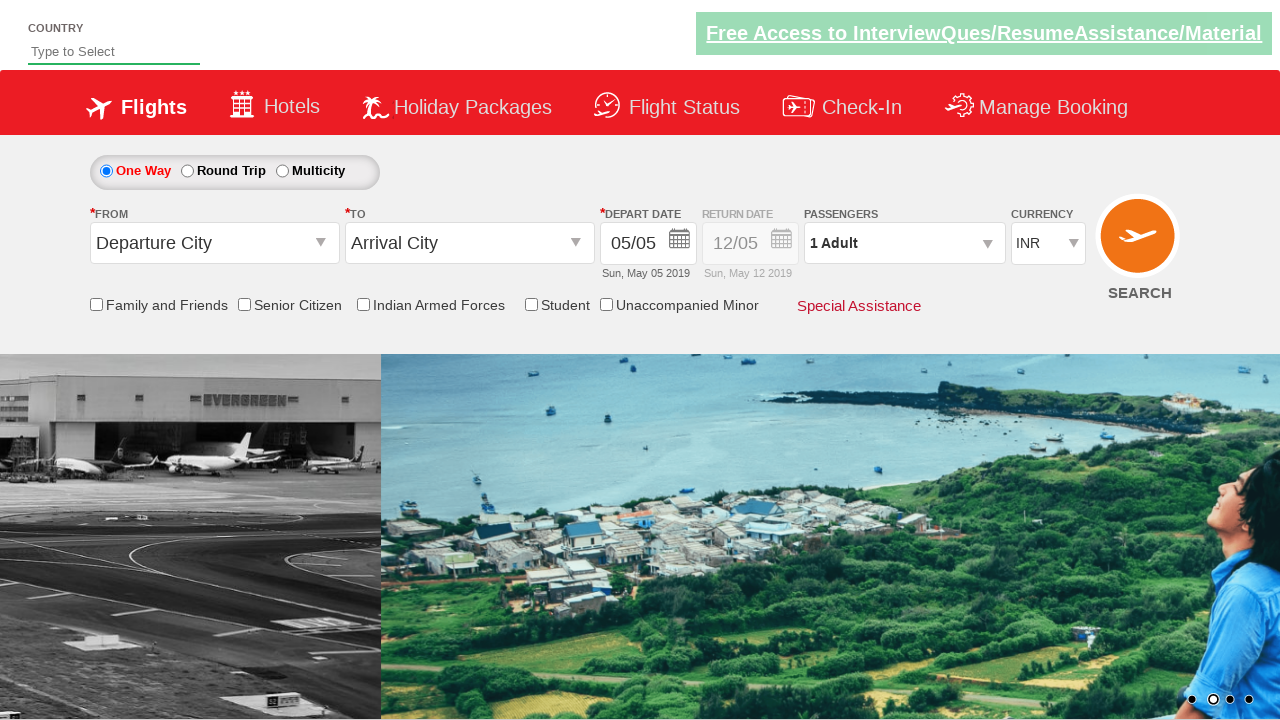

Filled country autocomplete field with 'ind' on #autosuggest
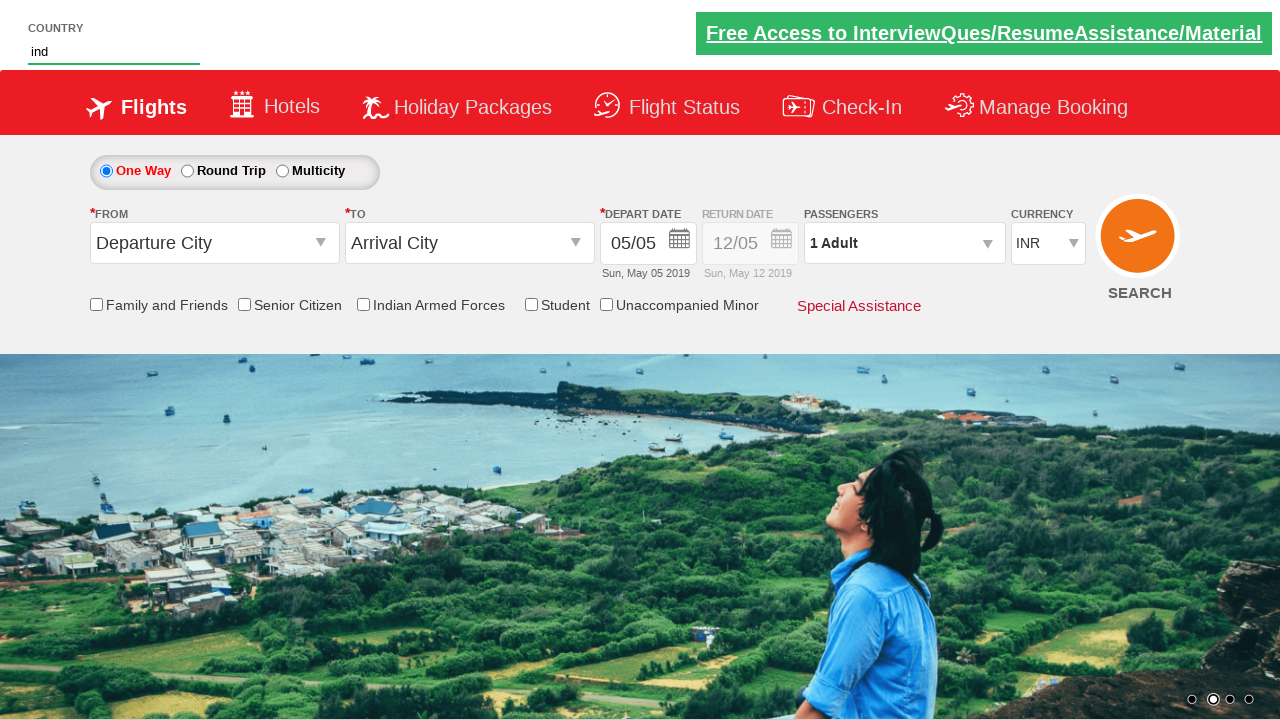

Country suggestions appeared
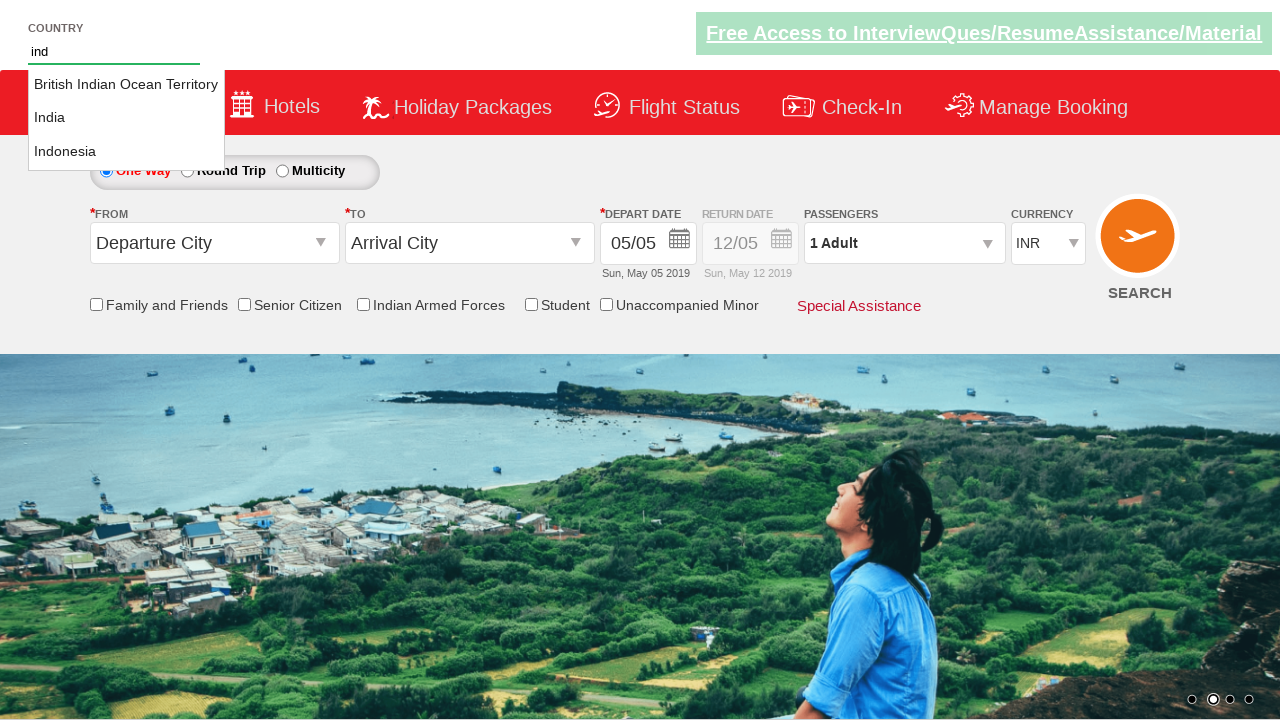

Selected 'India' from country suggestions at (126, 118) on li.ui-menu-item >> nth=1
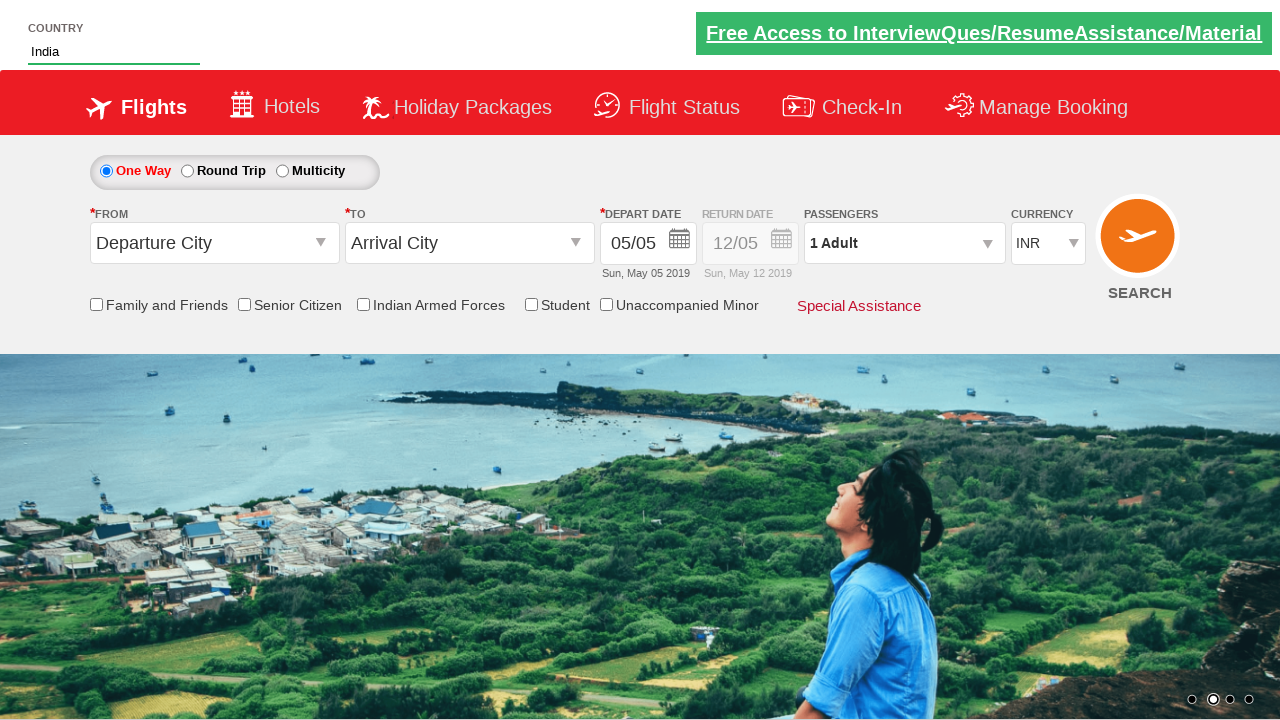

Selected 'RoundTrip' radio button at (187, 171) on xpath=//input[@type='radio'] >> nth=1
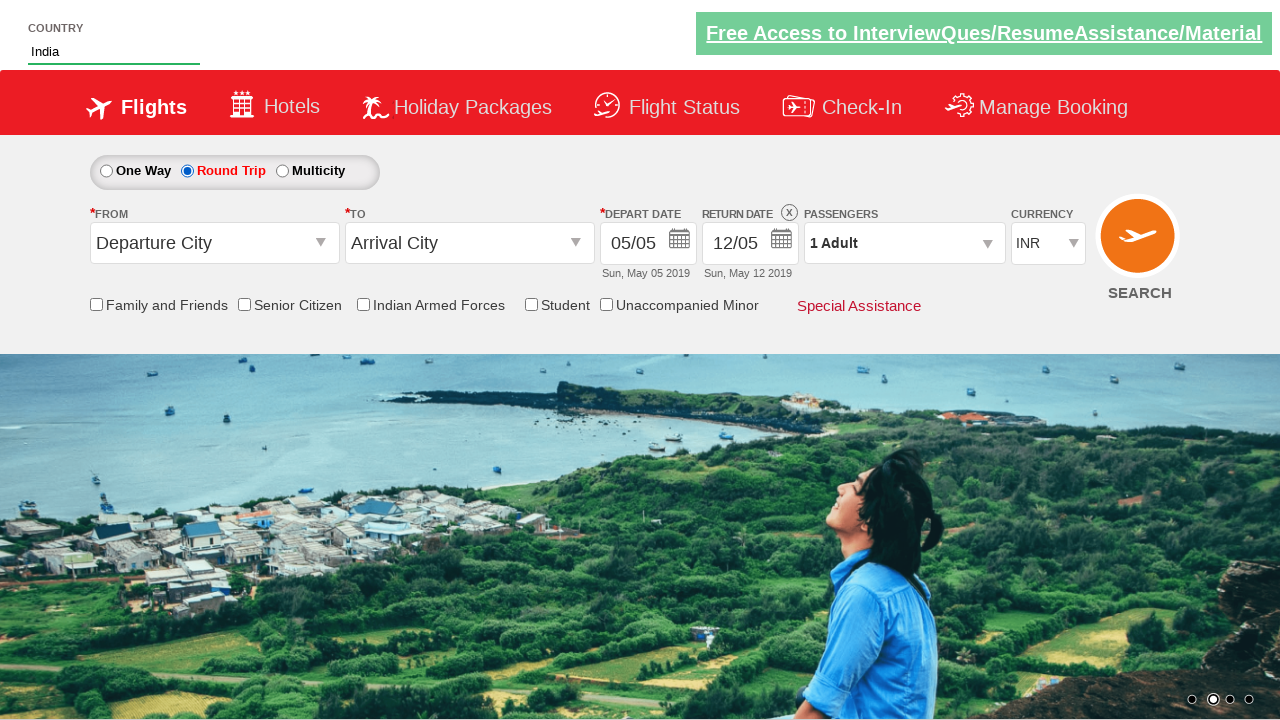

Filled departure city field with 'AMD' on input[name='ctl00_mainContent_ddl_originStation1_CTXT']
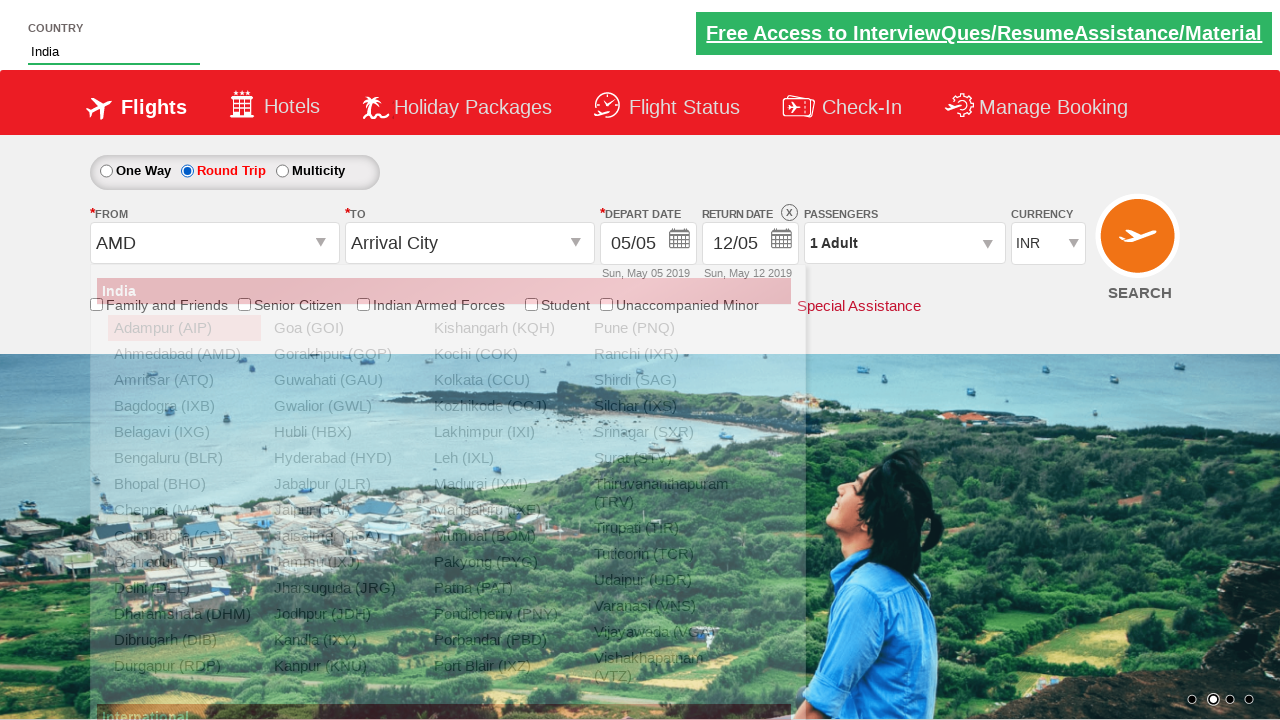

Clicked destination city field to open dropdown at (470, 243) on input[name='ctl00_mainContent_ddl_destinationStation1_CTXT']
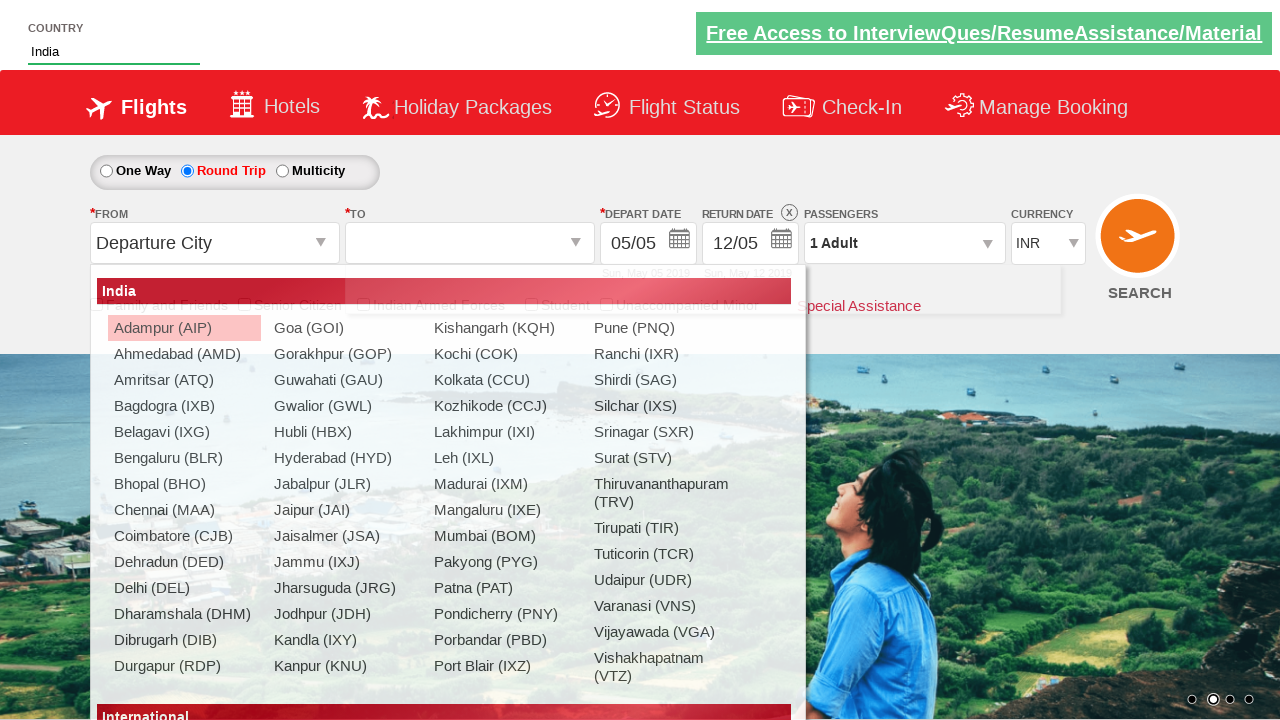

Clicked on departure date field to open calendar at (648, 244) on input[name='ctl00$mainContent$view_date1']
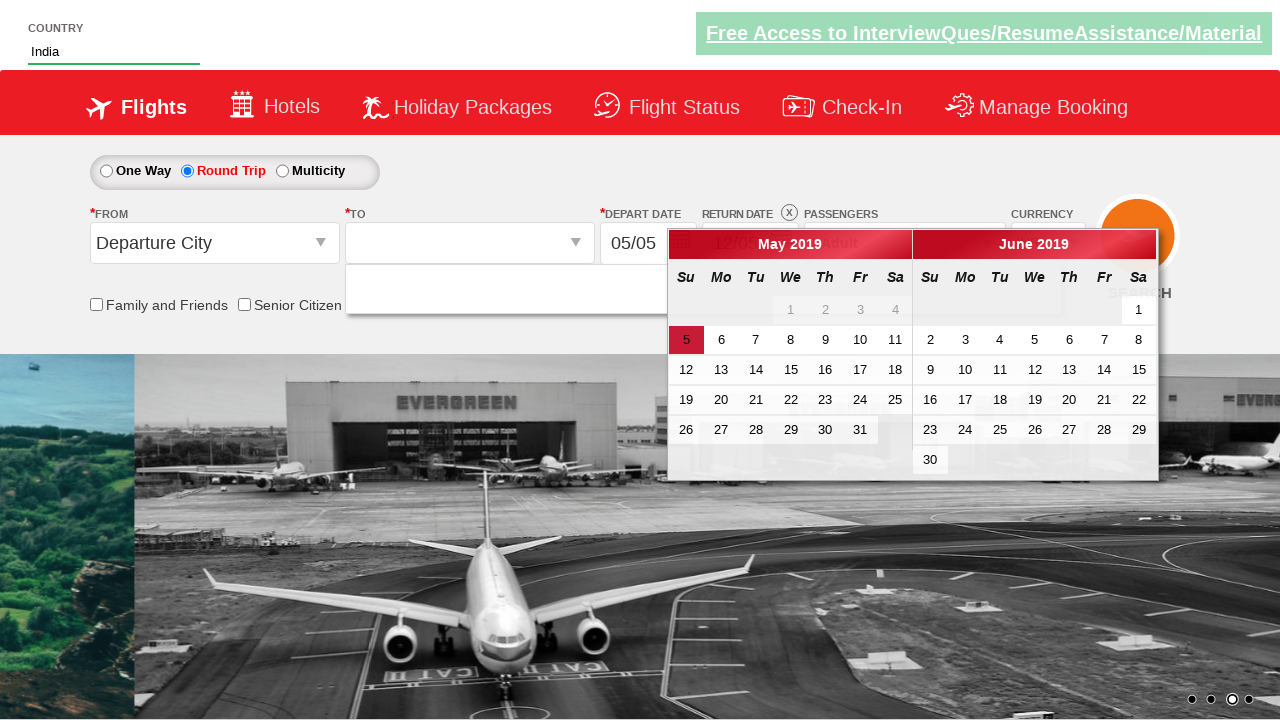

Calendar widget appeared and is ready for date selection
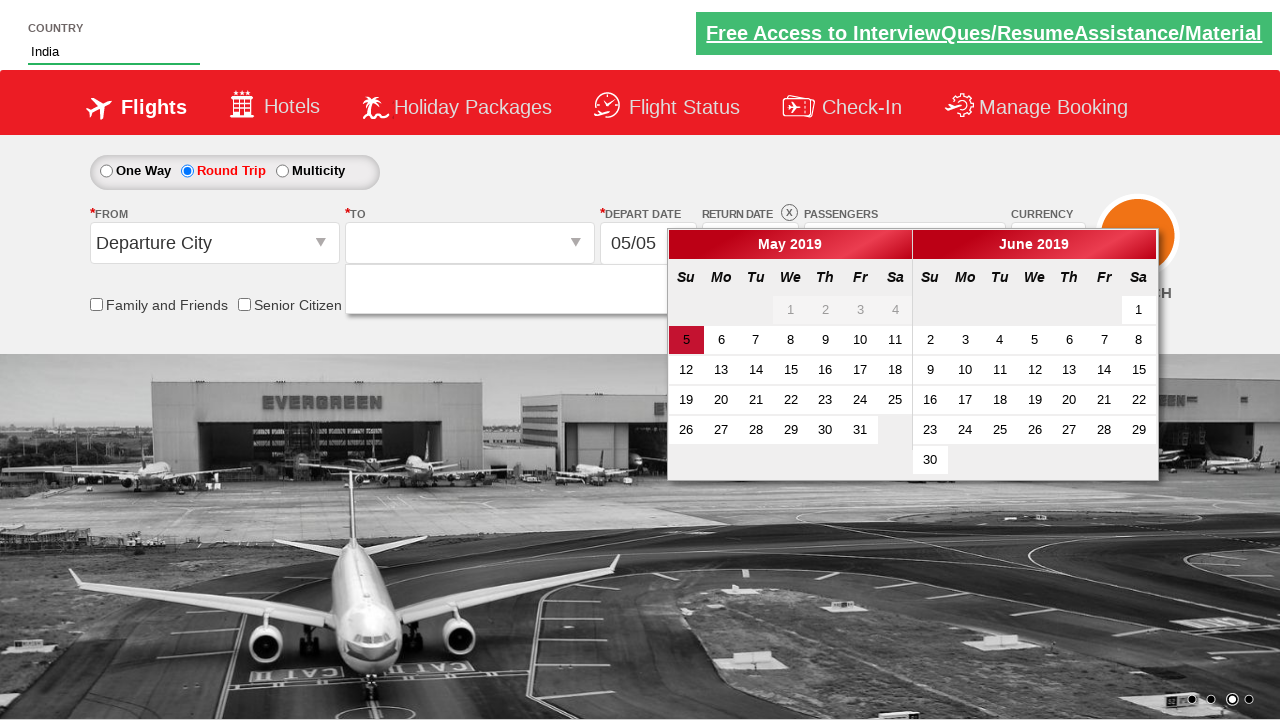

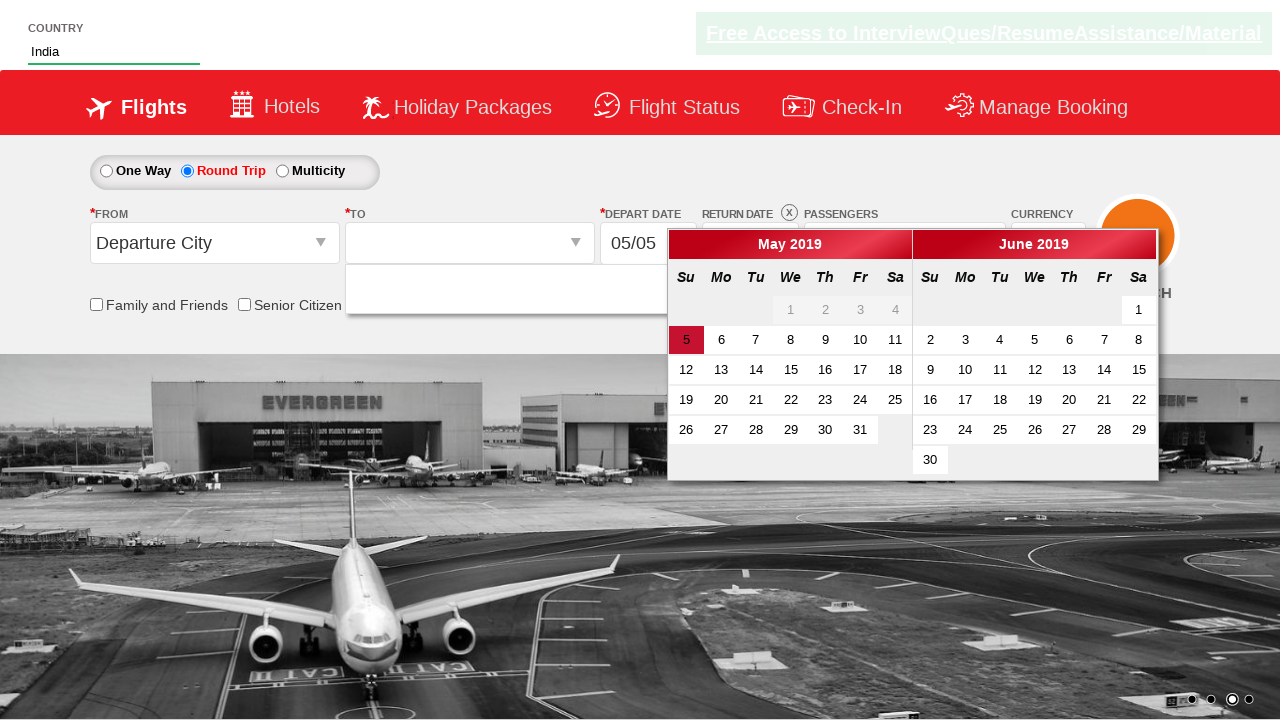